Tests a user registration form by navigating to a practice page, filling in all form fields (username, email, gender, hobbies, country, date of birth, bio), and submitting the registration.

Starting URL: https://material.playwrightvn.com/

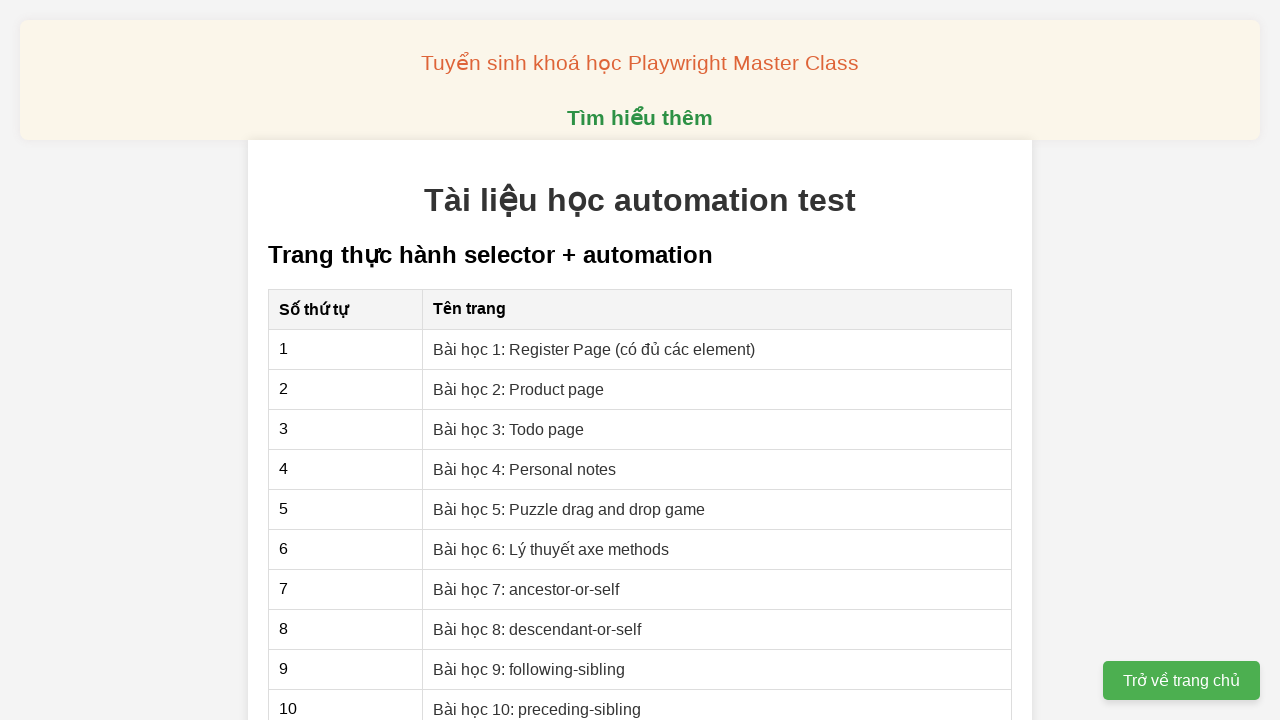

Clicked on User Registration link at (594, 349) on xpath=//a[@href='01-xpath-register-page.html']
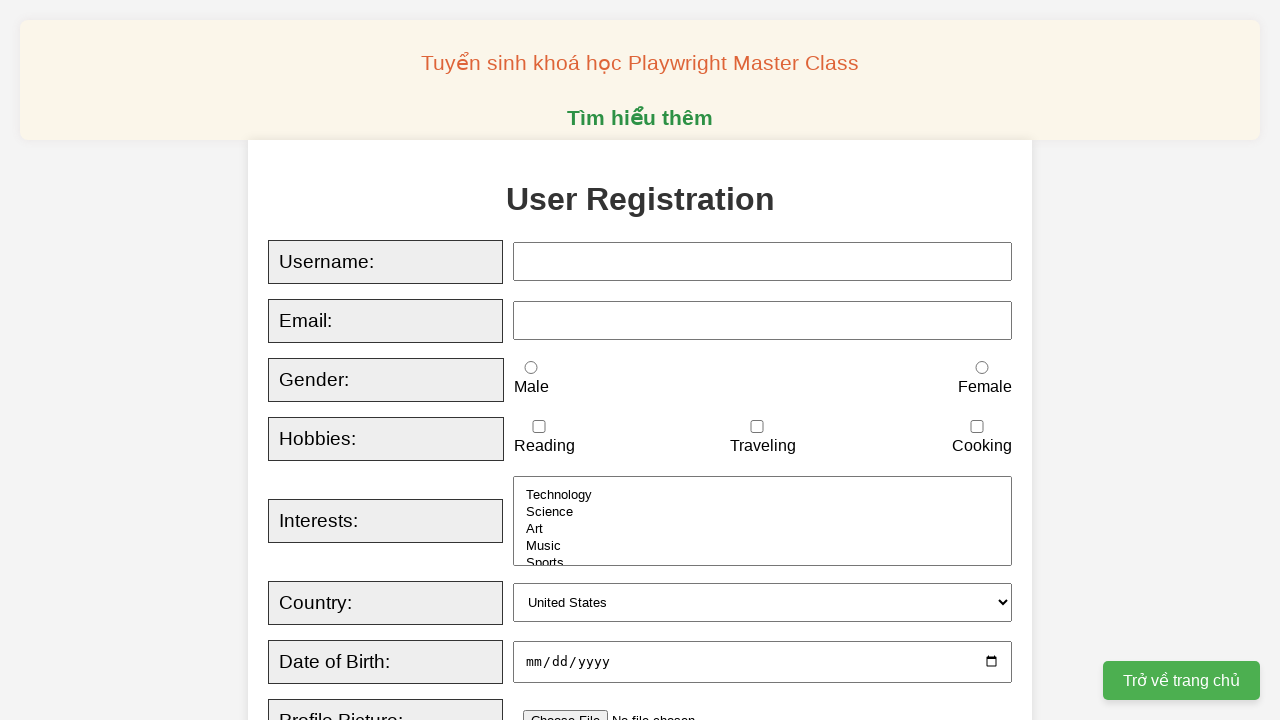

Filled username field with 'Playwright Viet Nam' on xpath=//input[@id="username"]
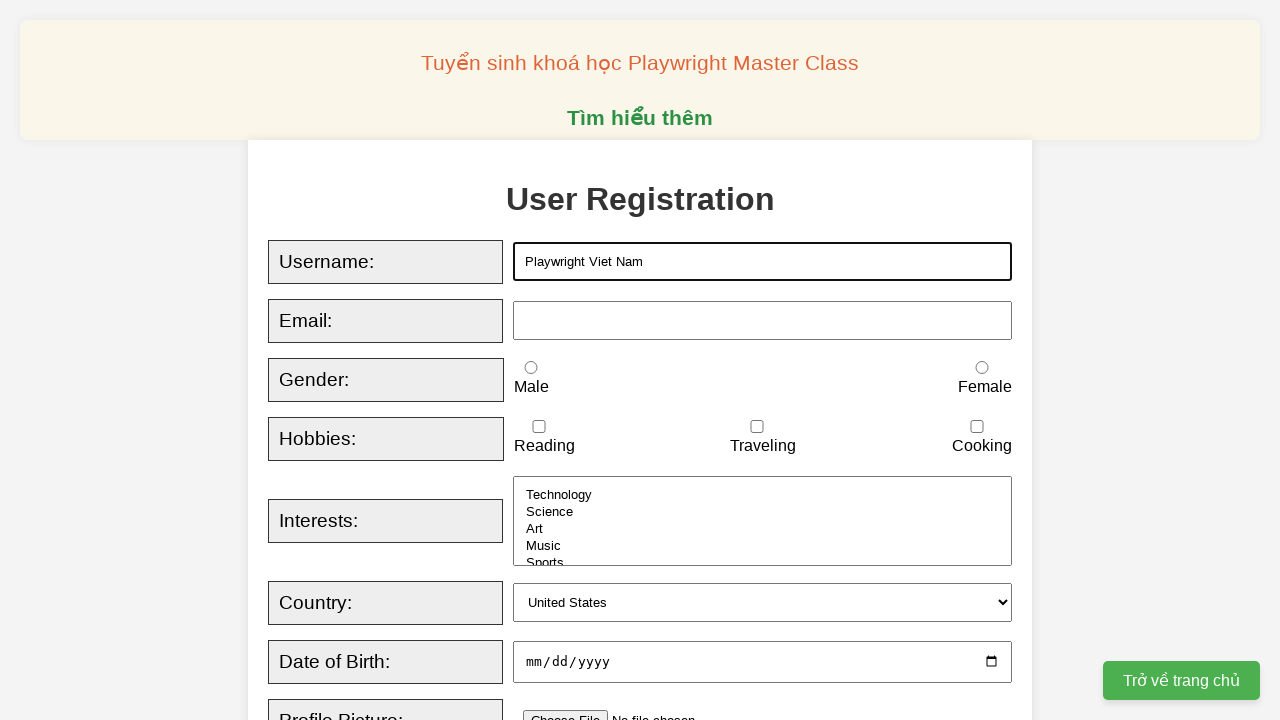

Filled email field with 'playwrightvietnam@gmail.com' on xpath=//input[@id="email"]
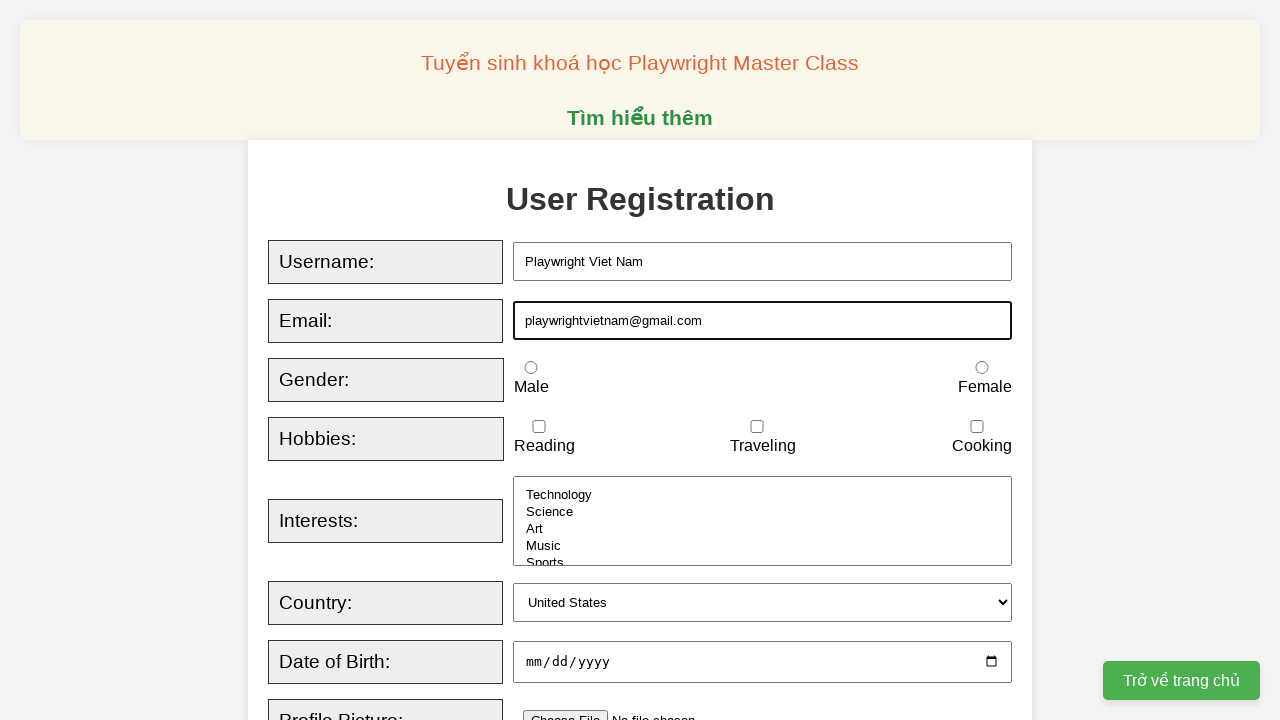

Selected male gender option at (531, 368) on xpath=//input[@id="male"]
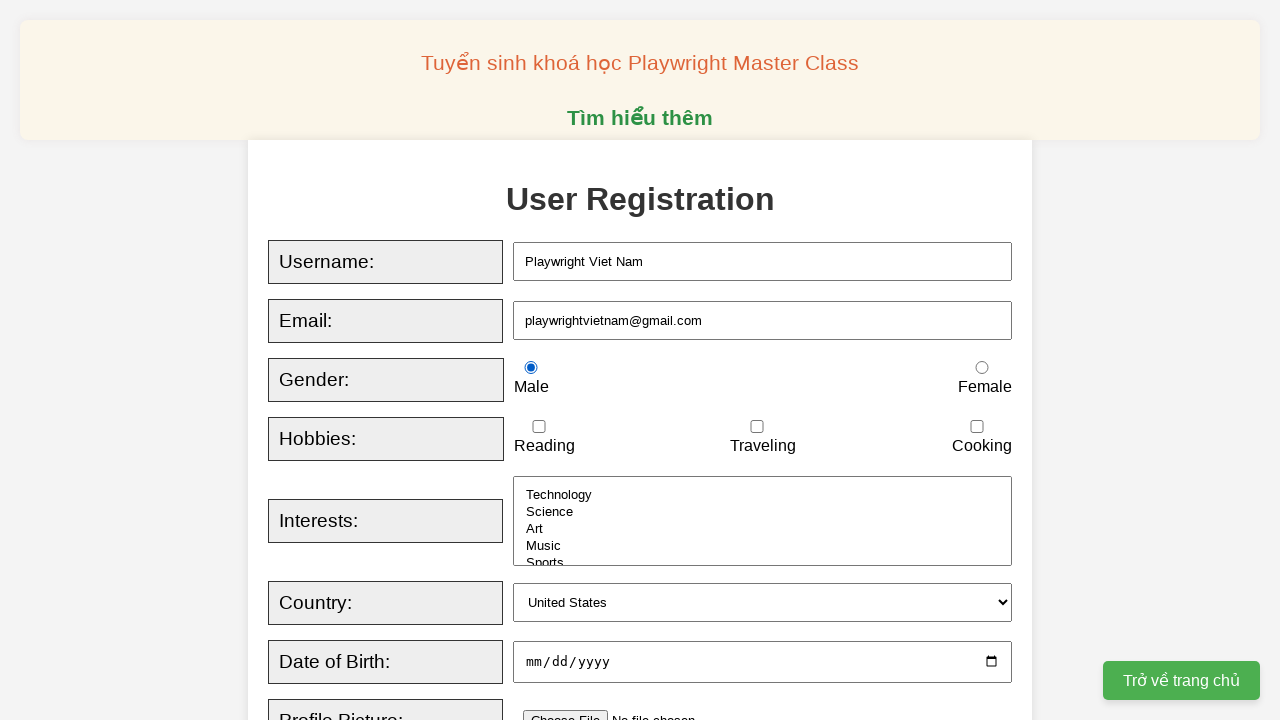

Selected traveling hobby checkbox at (757, 427) on xpath=//input[@id="traveling"]
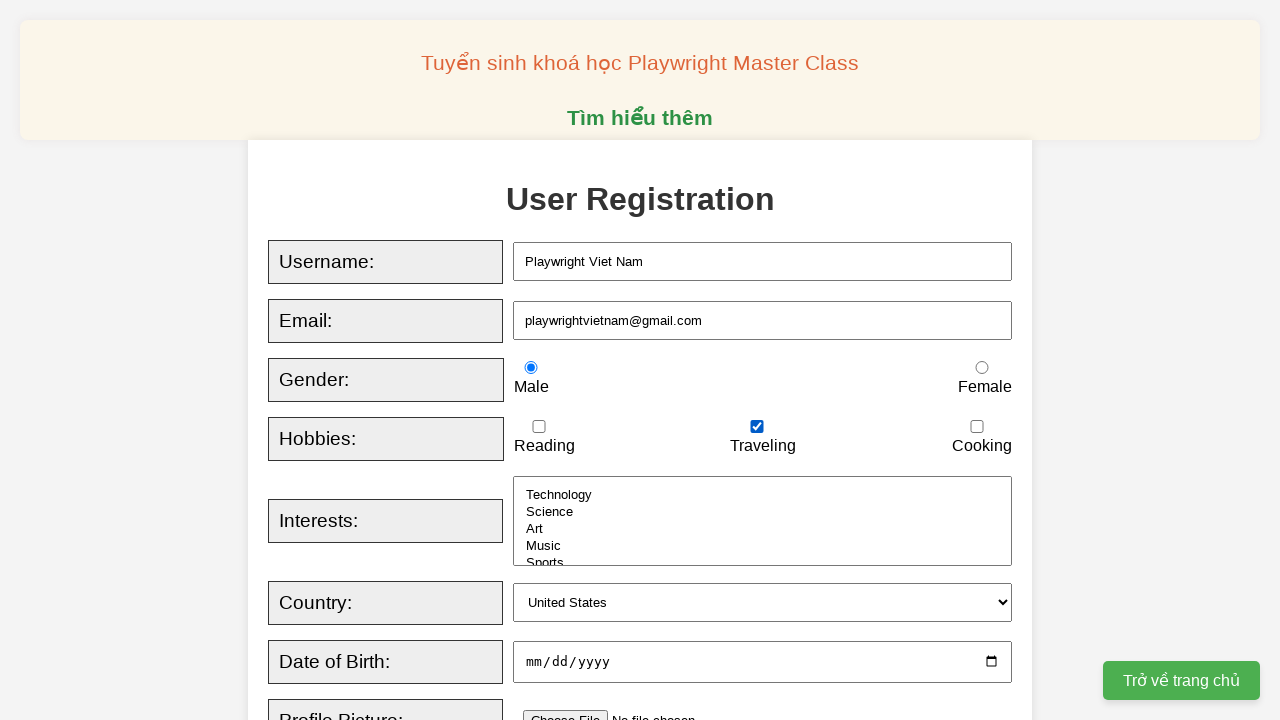

Selected USA from country dropdown on //select[@id="country"]
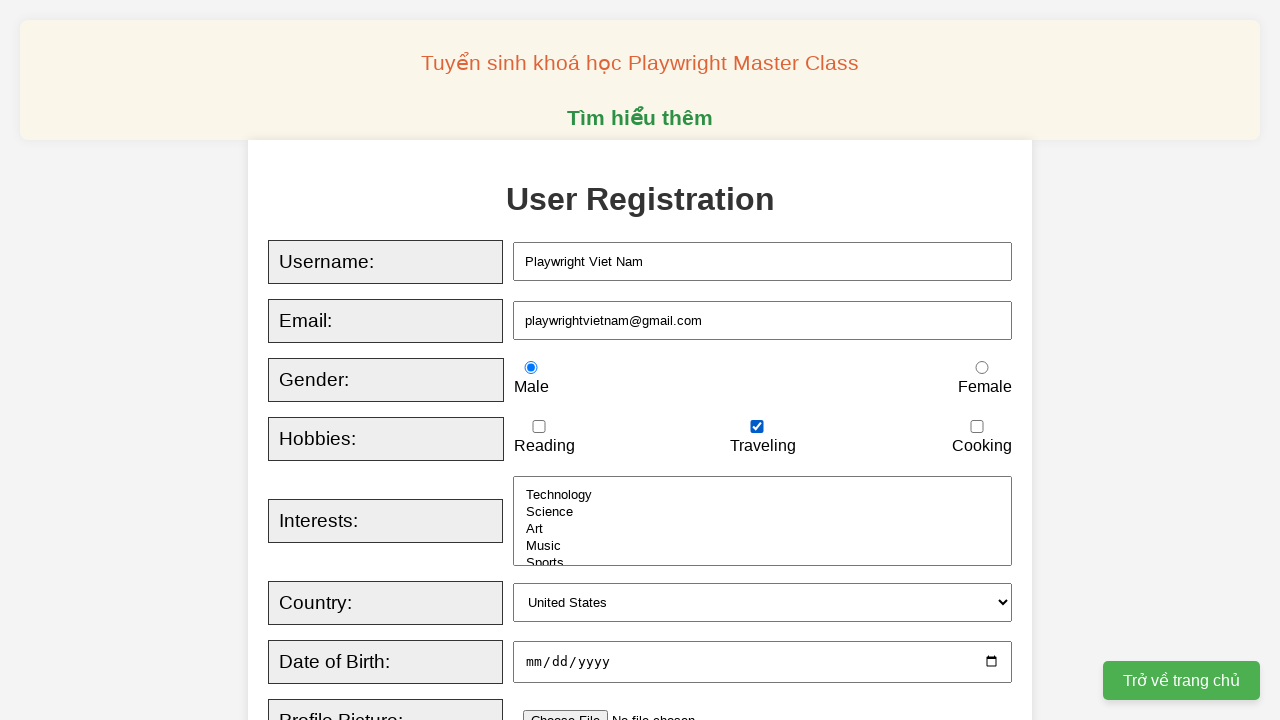

Filled date of birth field with '2024-08-16' on xpath=//input[@id="dob"]
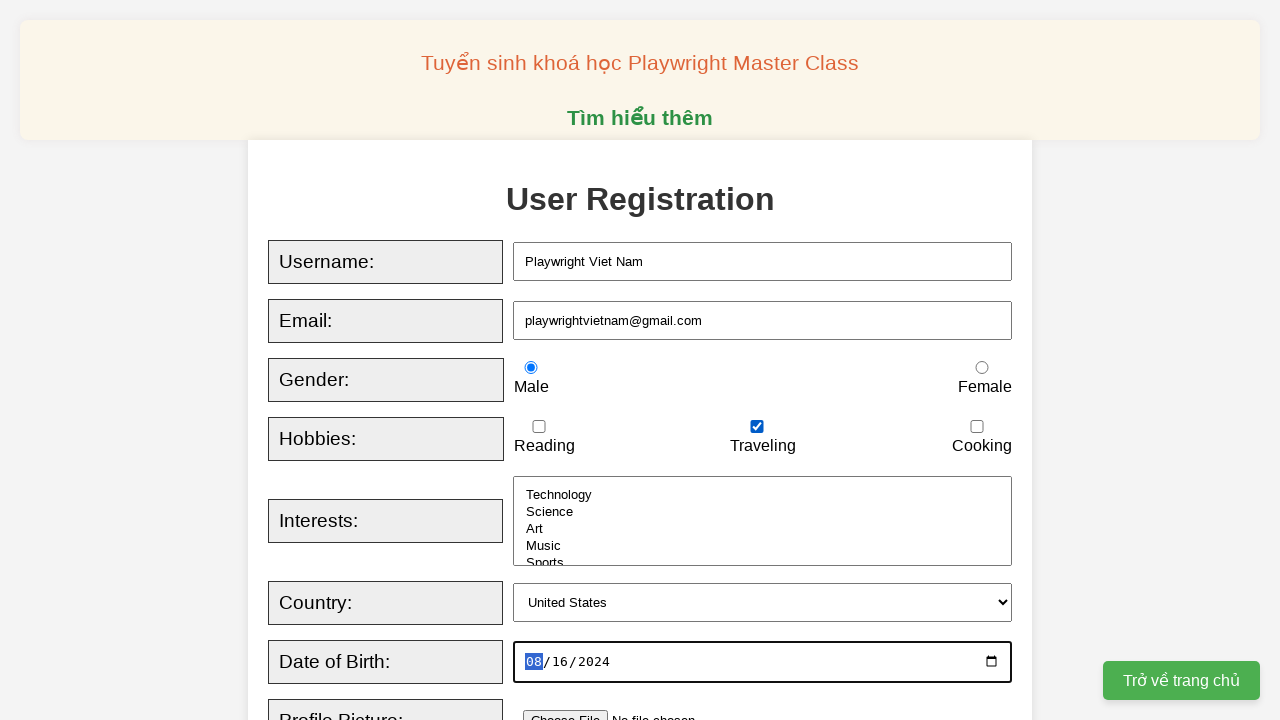

Filled bio field with 'Đây là lớp Playwright K8' on xpath=//textarea[@id="bio"]
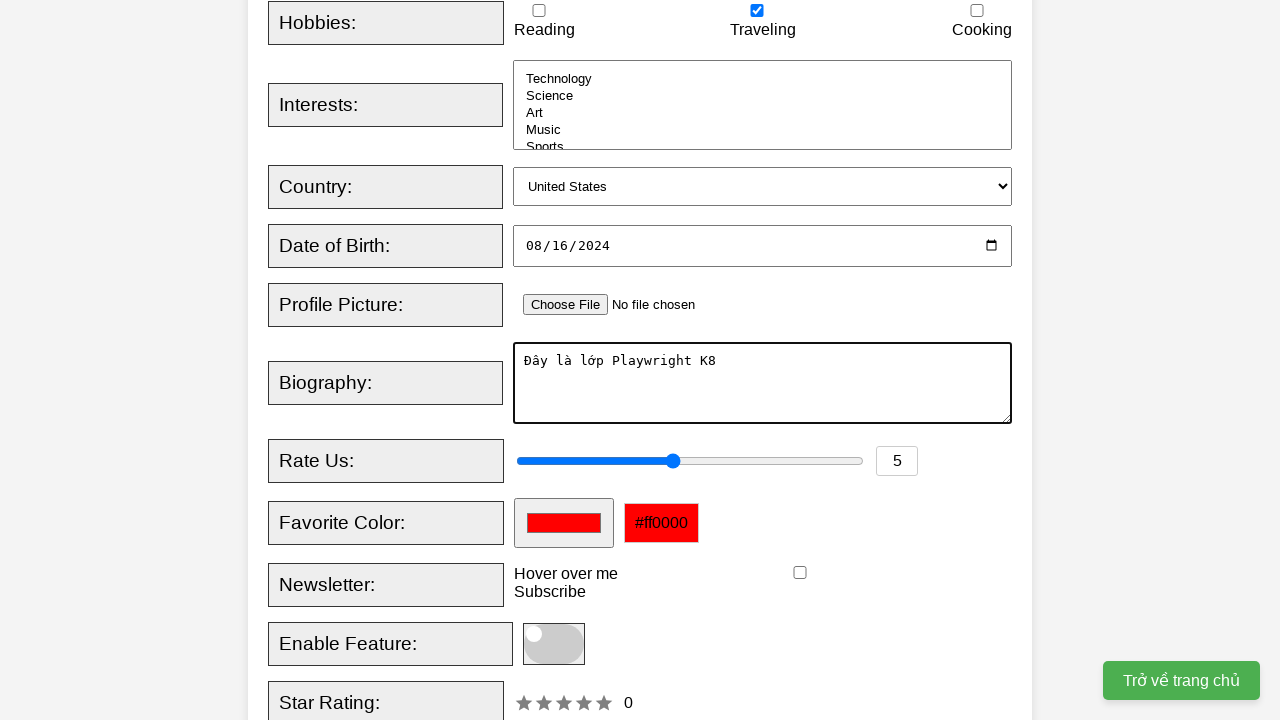

Hovered over tooltip at (566, 574) on xpath=//div[@class="tooltip"]
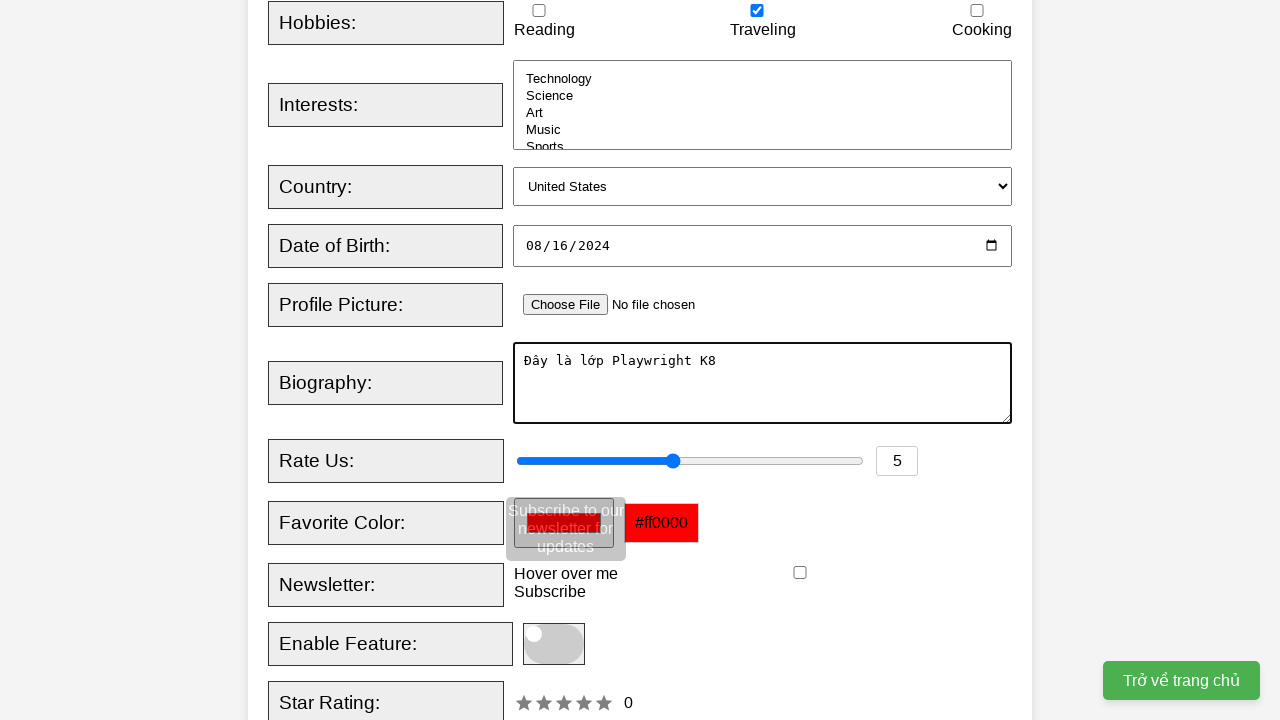

Checked newsletter checkbox at (800, 573) on xpath=//input[@id="newsletter"]
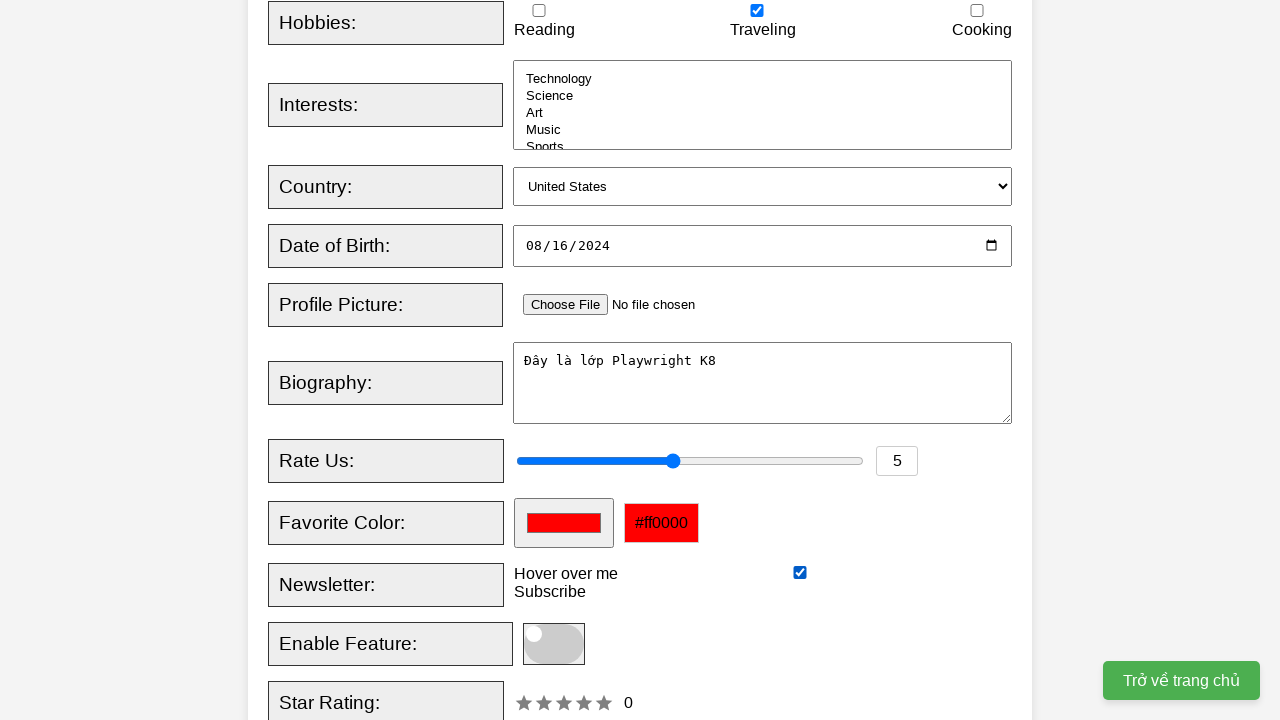

Clicked Register button to submit form at (528, 360) on xpath=//button[normalize-space()='Register']
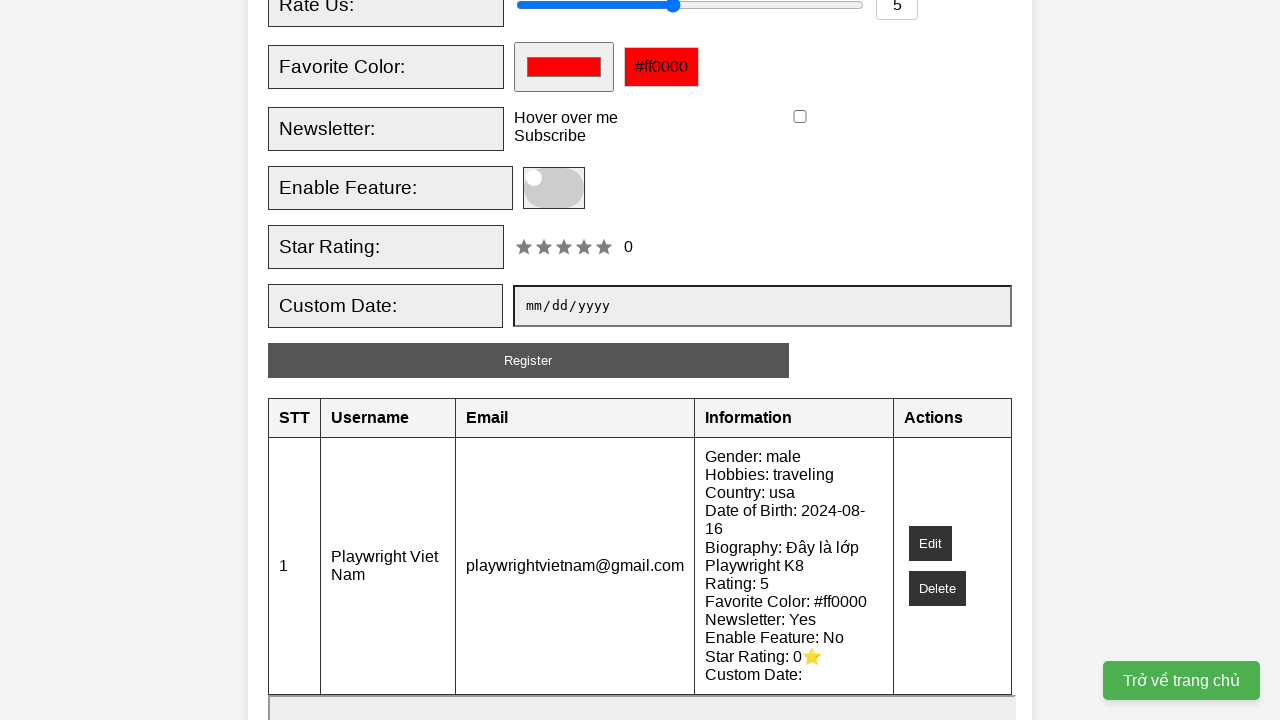

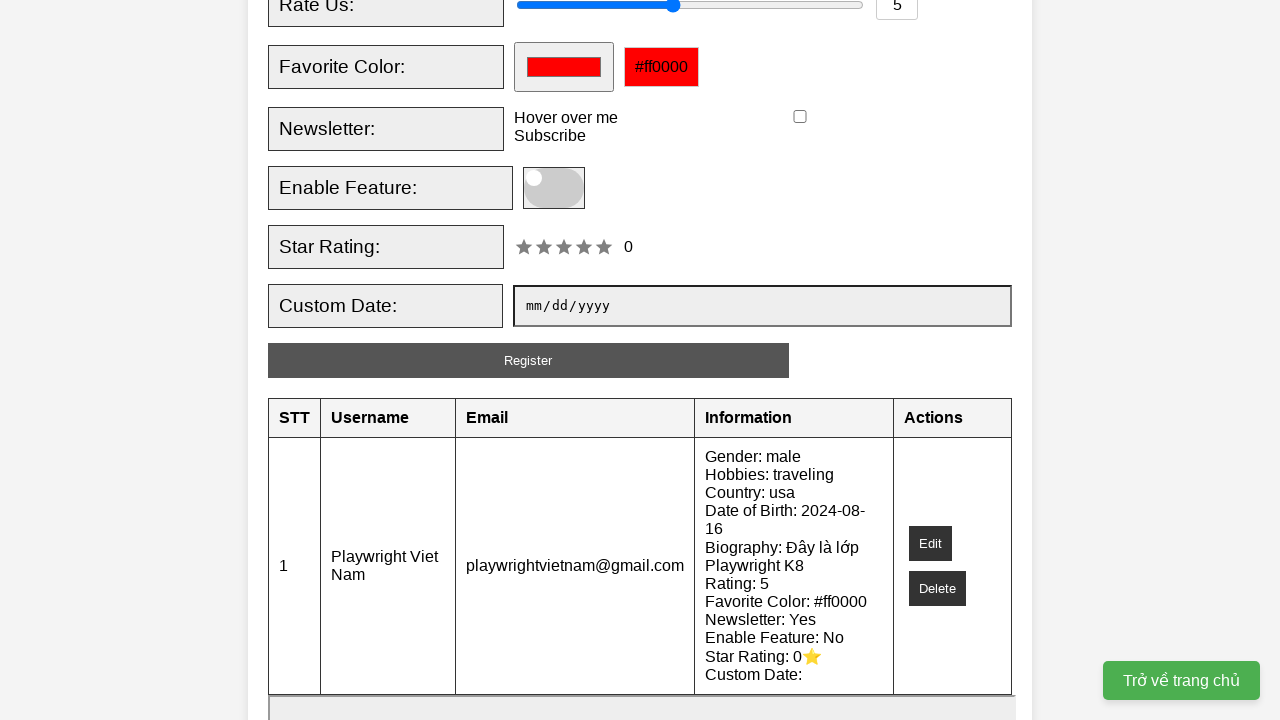